Tests dynamic content loading by clicking a start button and waiting for initially hidden content to become visible

Starting URL: http://the-internet.herokuapp.com/dynamic_loading/1

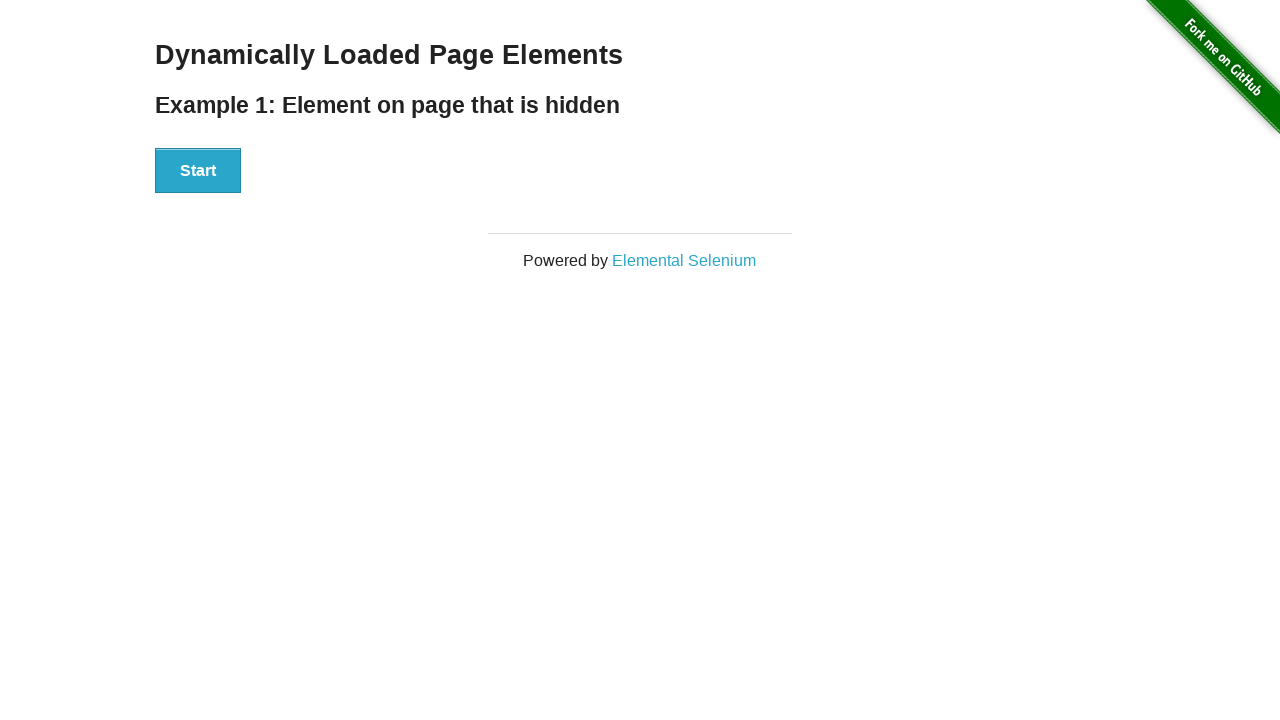

Clicked start button to trigger dynamic content loading at (198, 171) on #start > button
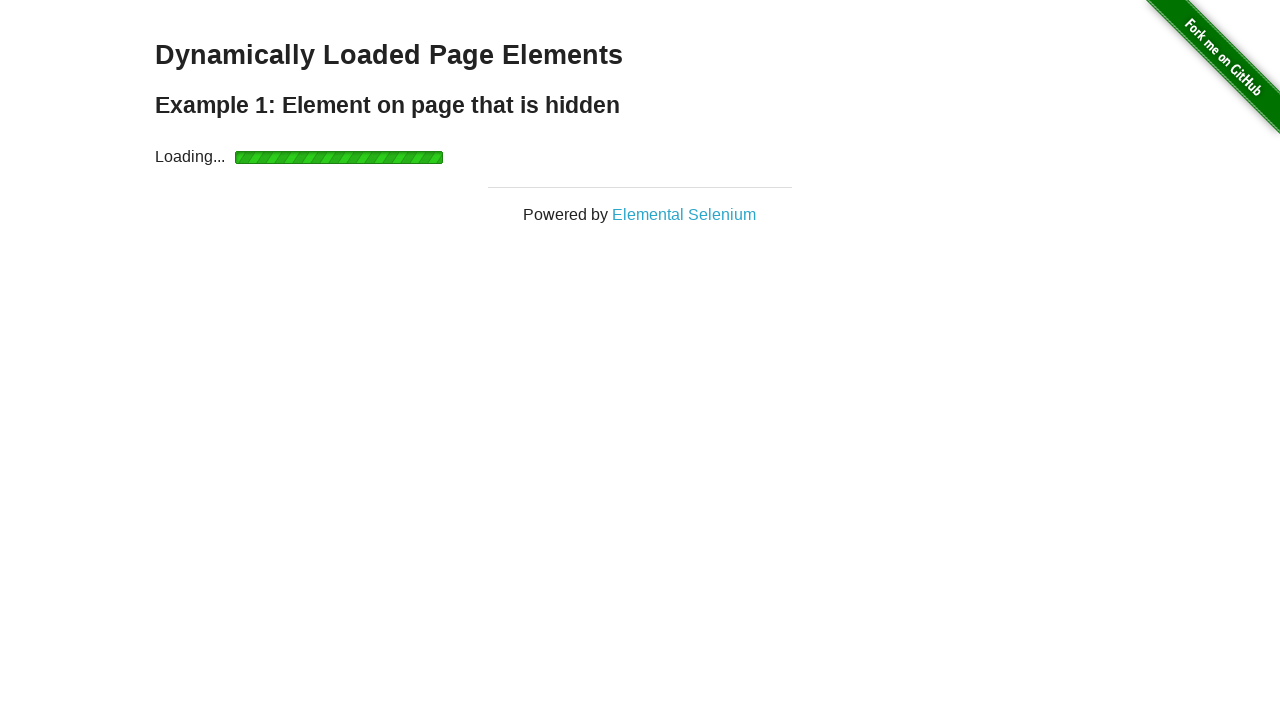

Waited for dynamically loaded content to become visible
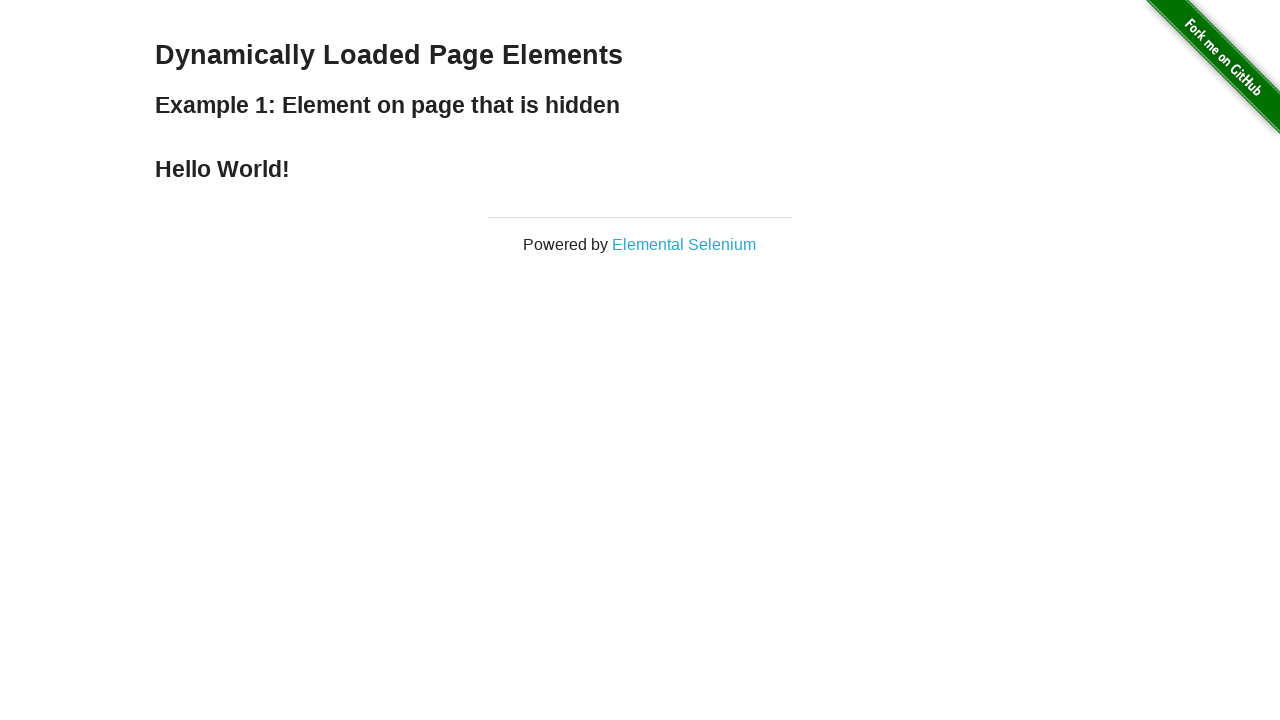

Retrieved text from dynamically loaded element: 'Hello World!'
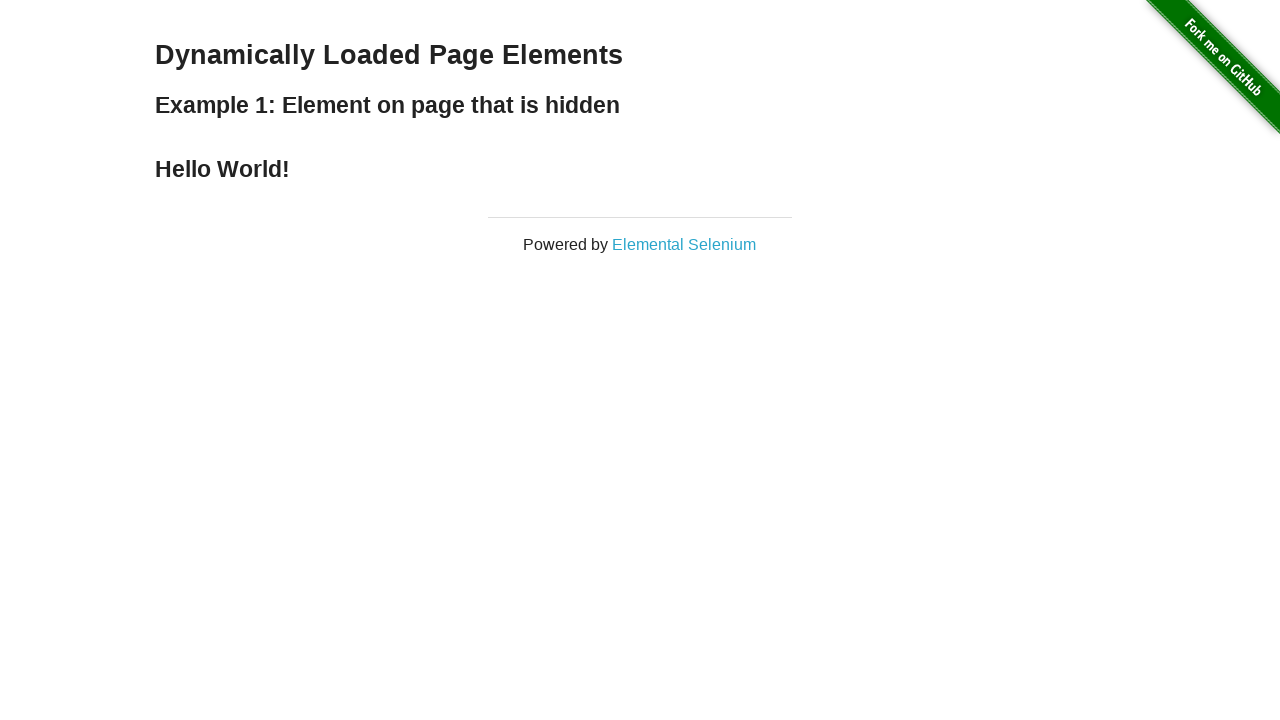

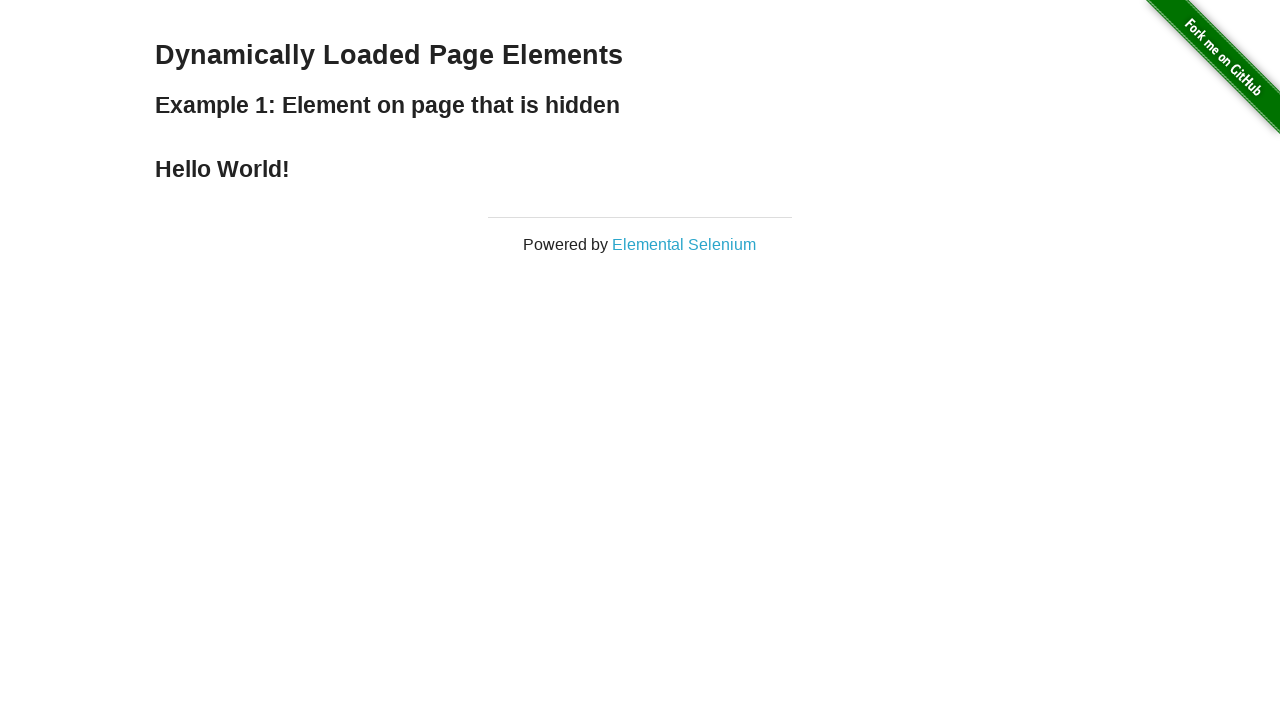